Tests Example 2 to verify the element is not present in DOM before rendering and appears after clicking Start

Starting URL: https://the-internet.herokuapp.com/dynamic_loading

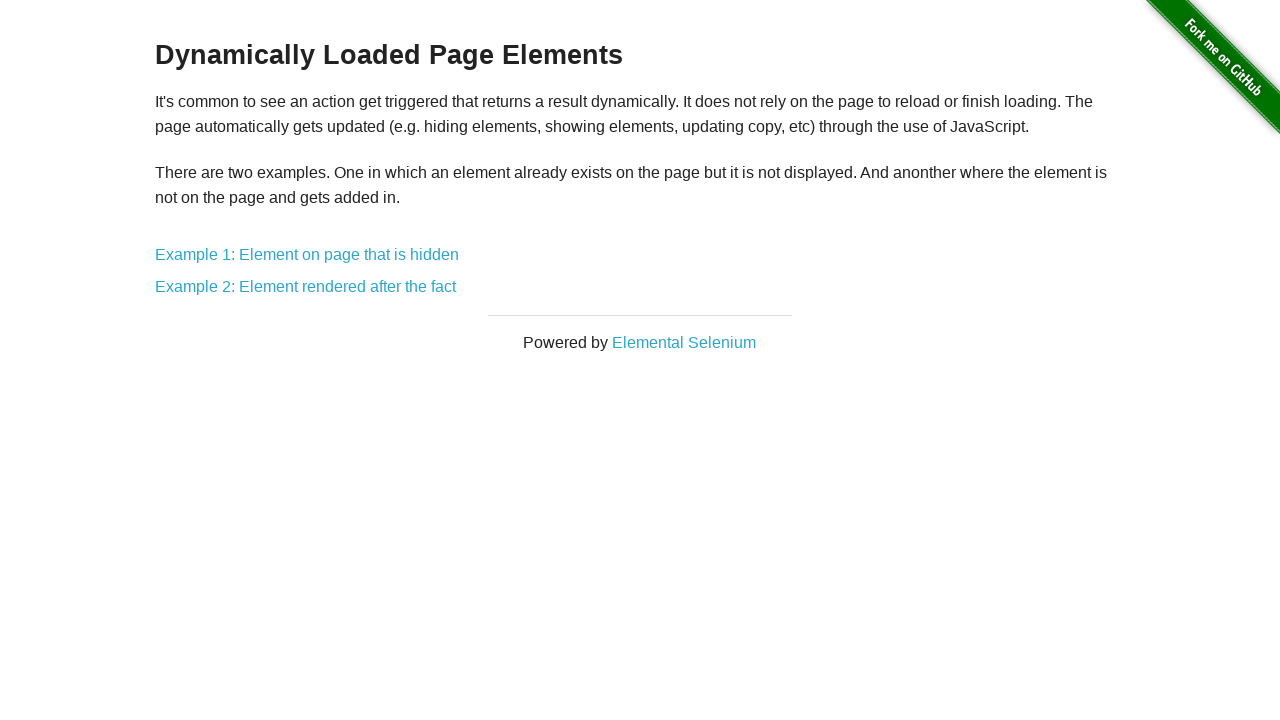

Clicked on Example 2 link at (306, 287) on a[href='/dynamic_loading/2']
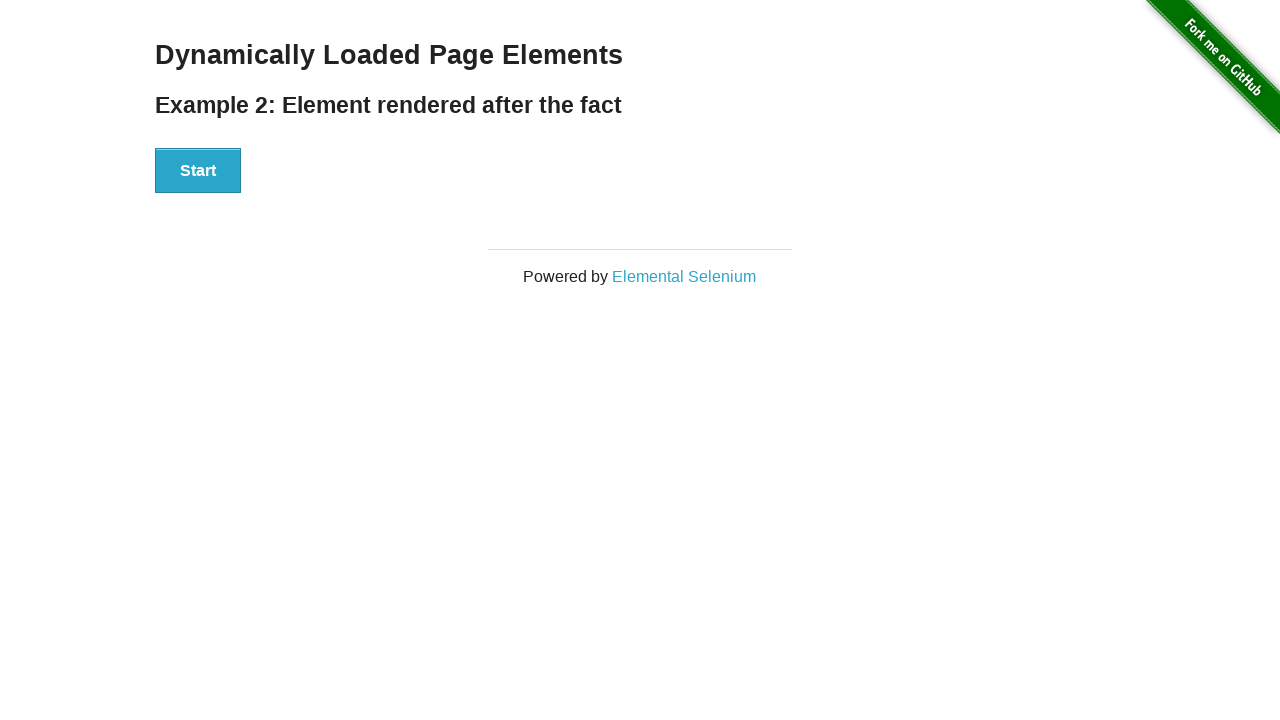

Clicked the Start button at (198, 171) on button:has-text('Start')
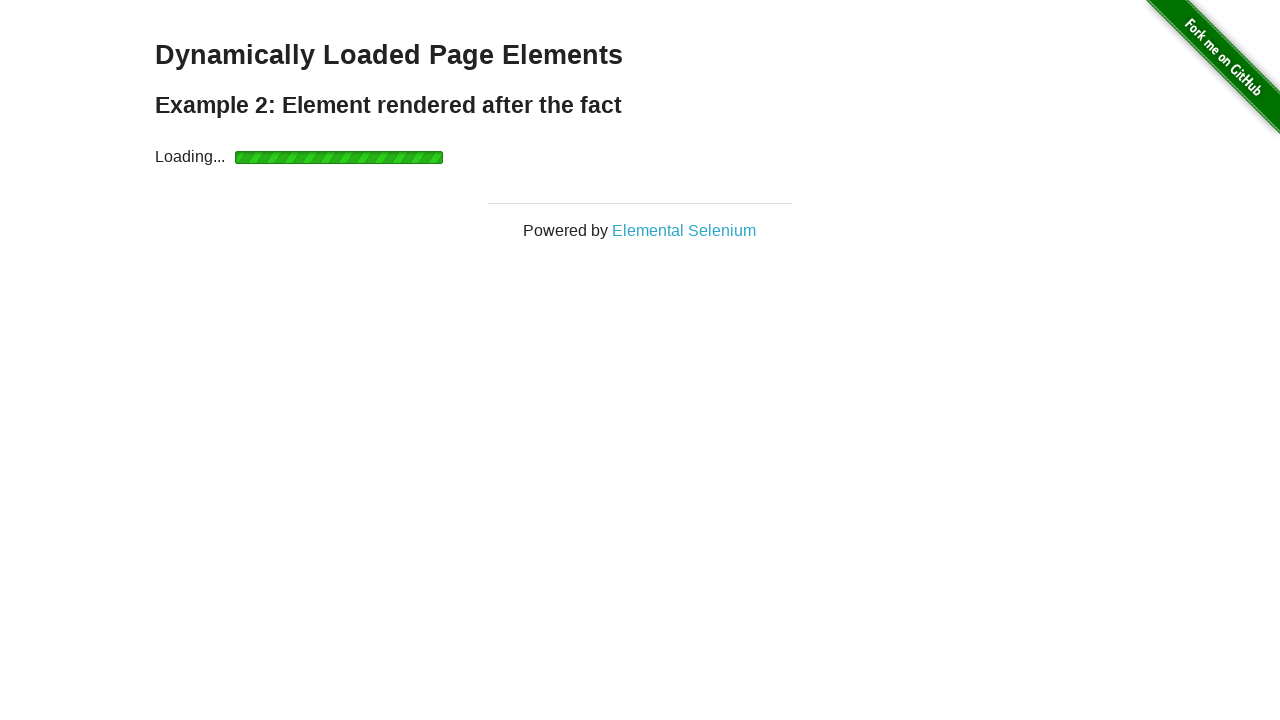

Waited for the loaded message element to appear in DOM and become visible
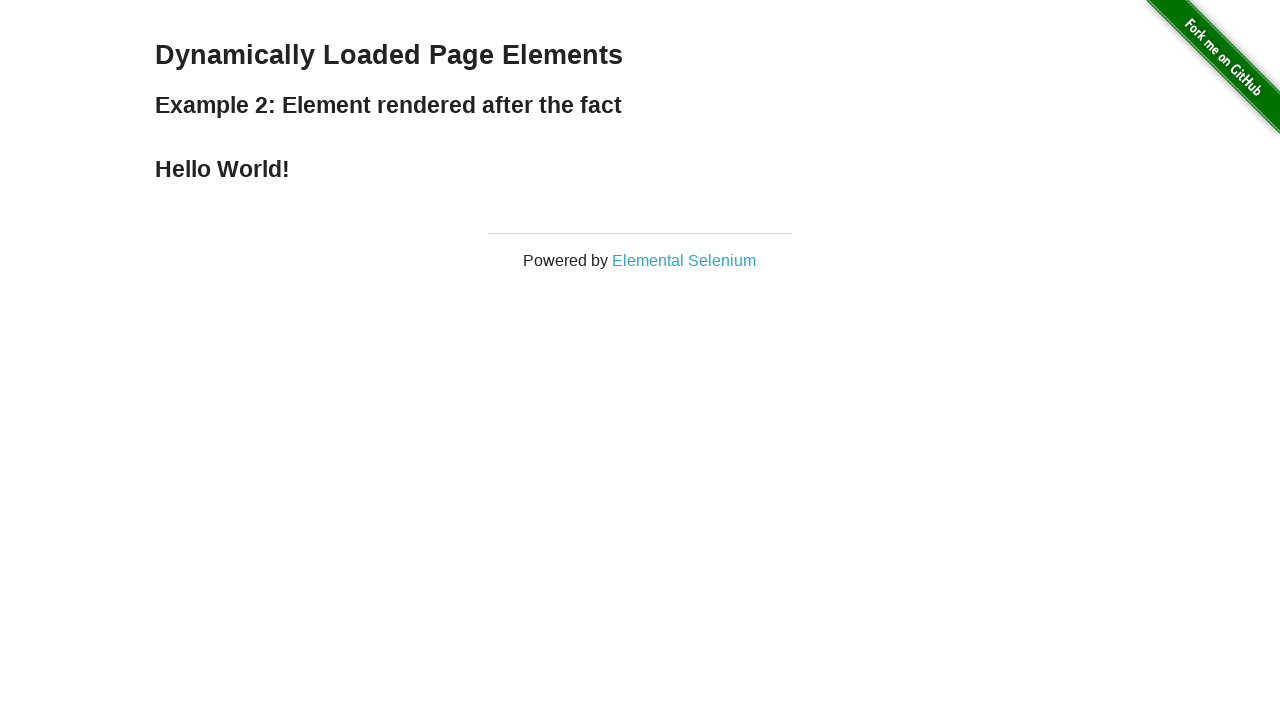

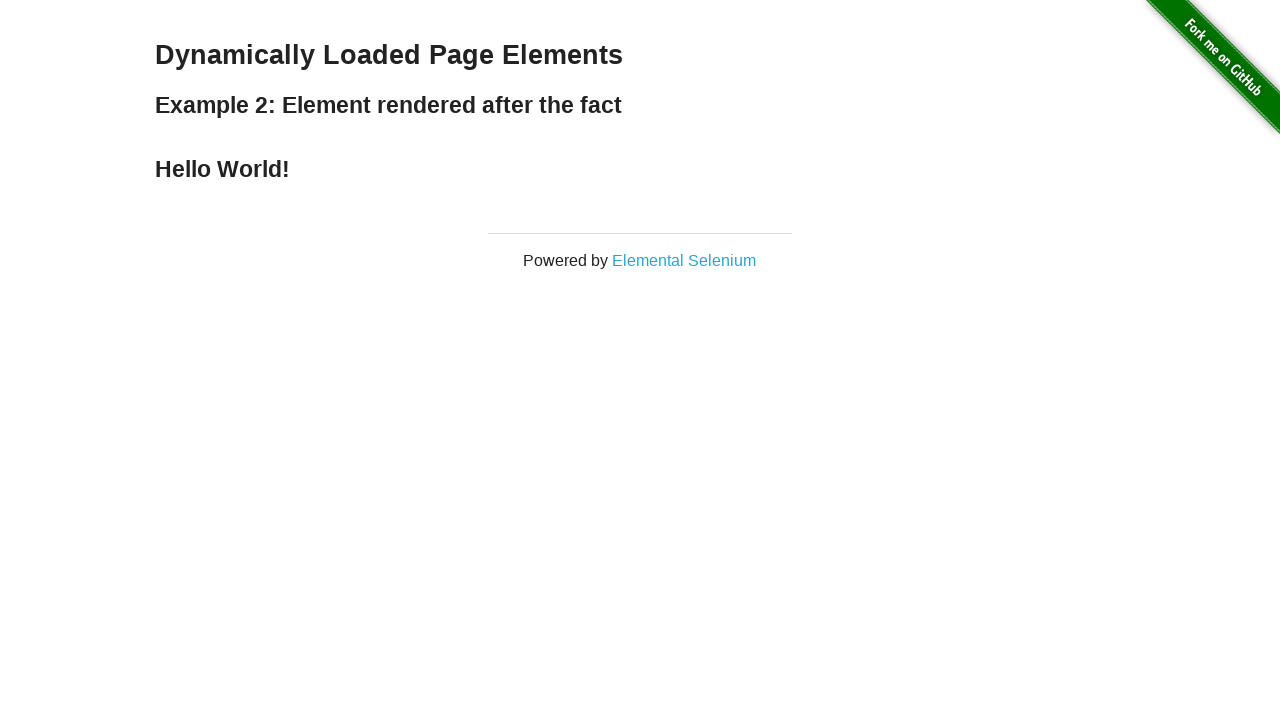